Tests passenger dropdown selection by incrementing adult count and verifies checkbox functionality on a travel booking form

Starting URL: https://rahulshettyacademy.com/dropdownsPractise/

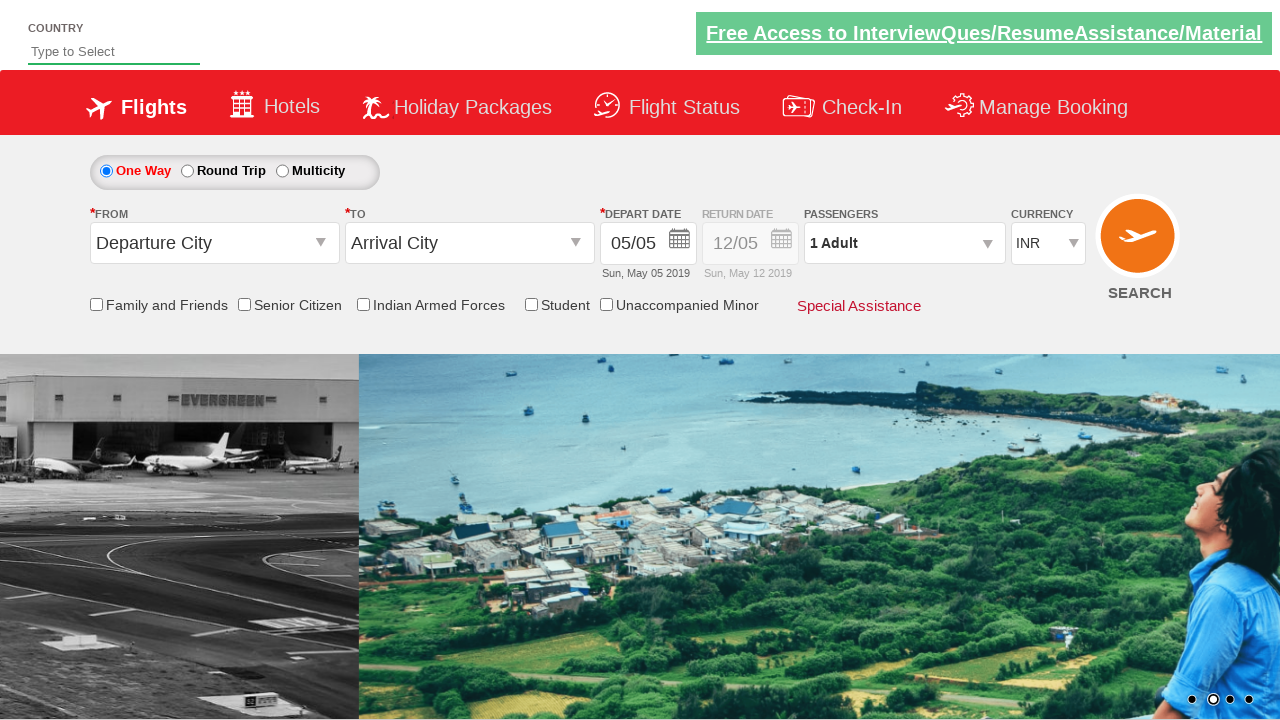

Clicked on passenger info dropdown to open it at (904, 243) on #divpaxinfo
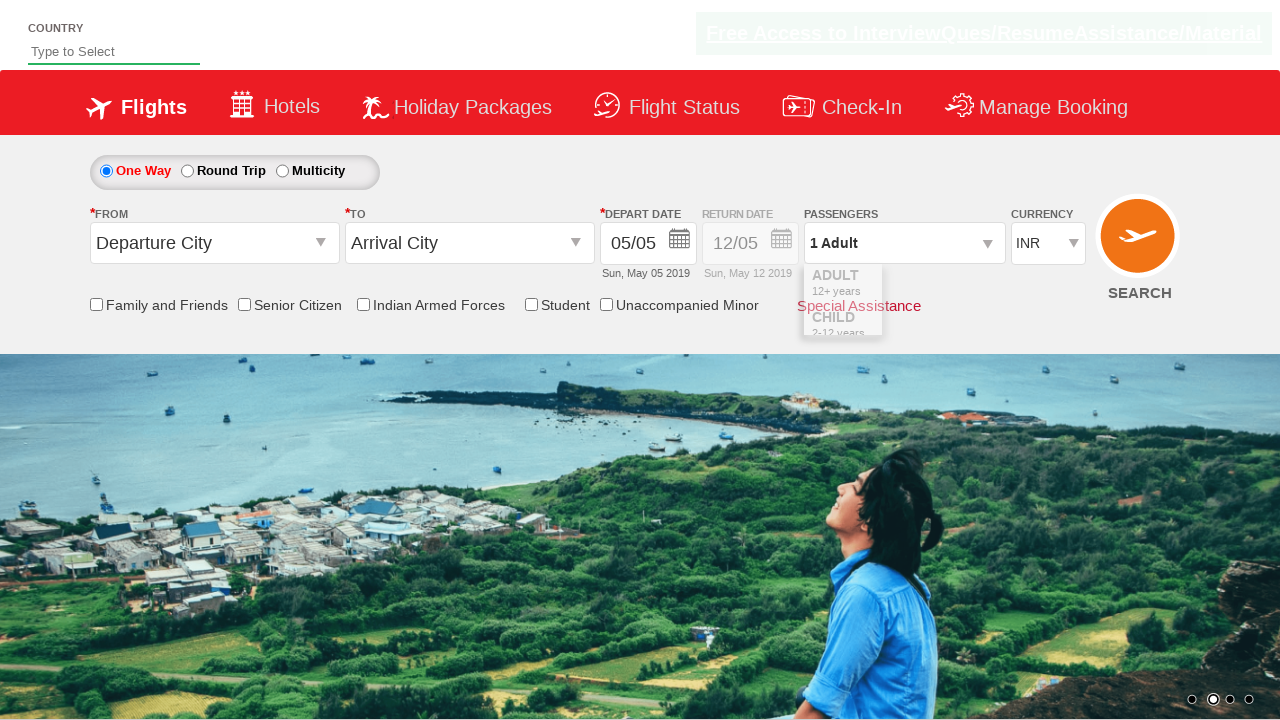

Waited 3 seconds for dropdown to fully open
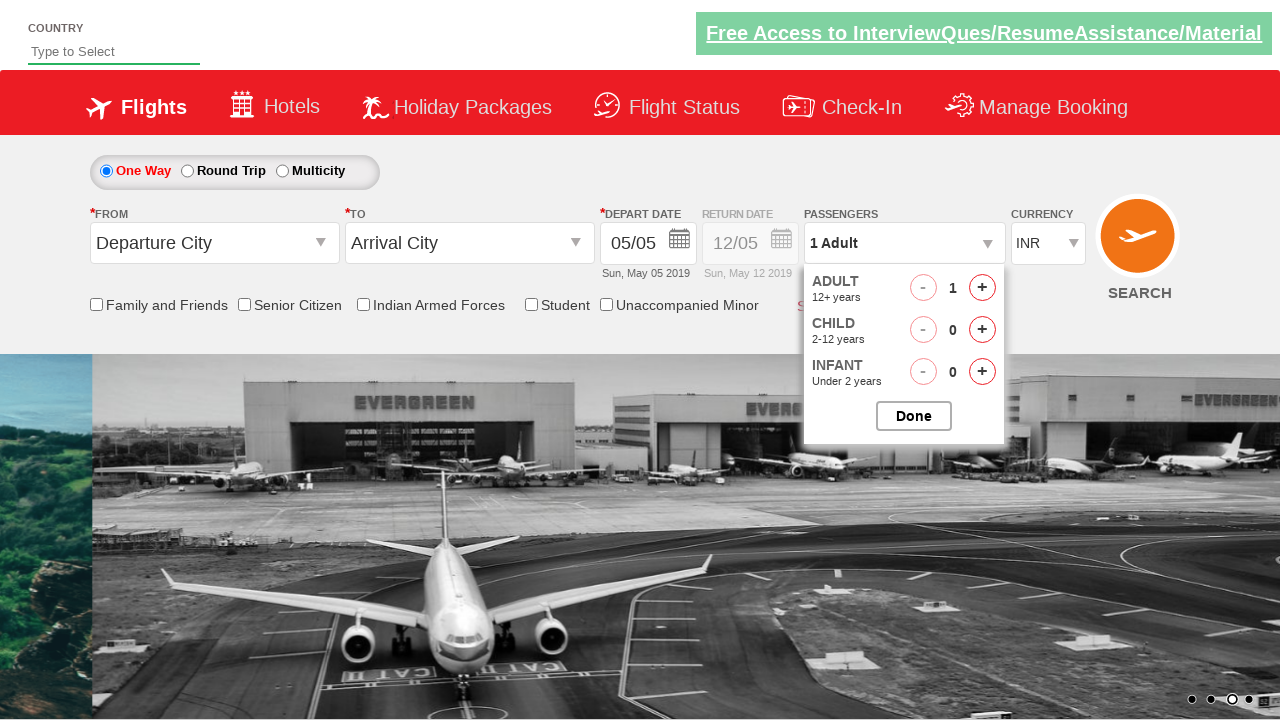

Clicked 'Add Adult' button (iteration 1 of 4) at (982, 288) on #hrefIncAdt
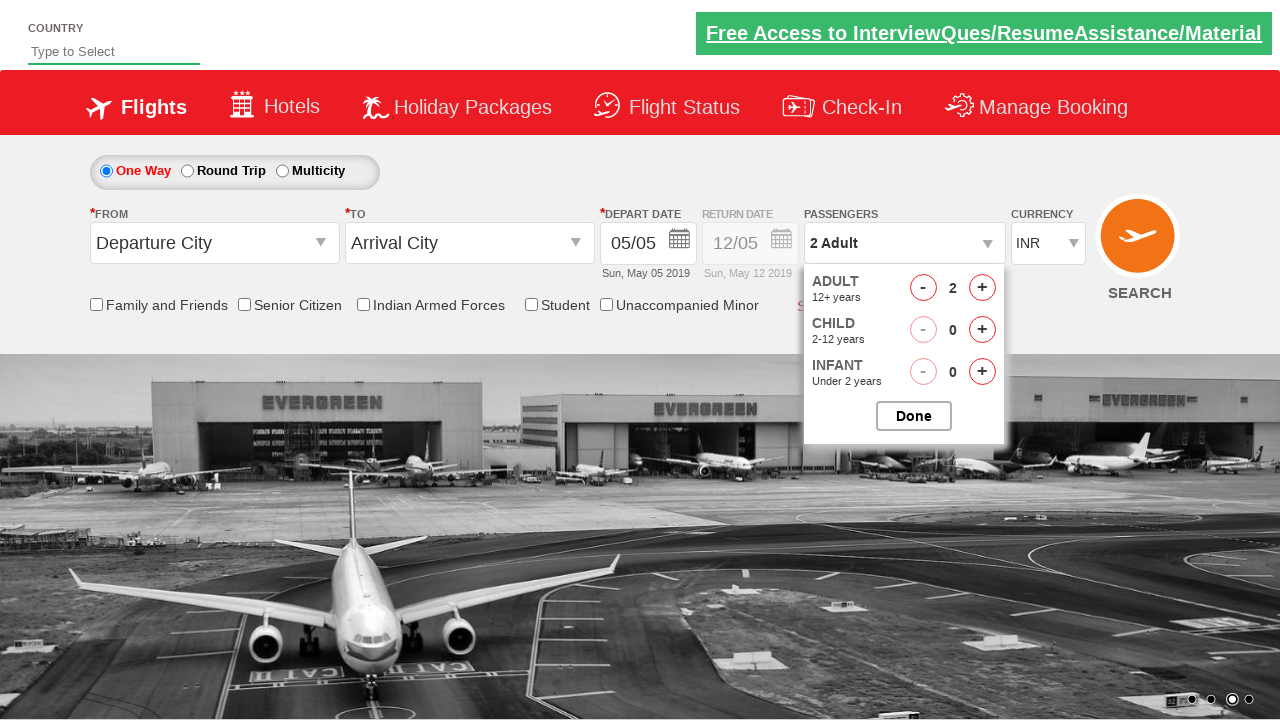

Clicked 'Add Adult' button (iteration 2 of 4) at (982, 288) on #hrefIncAdt
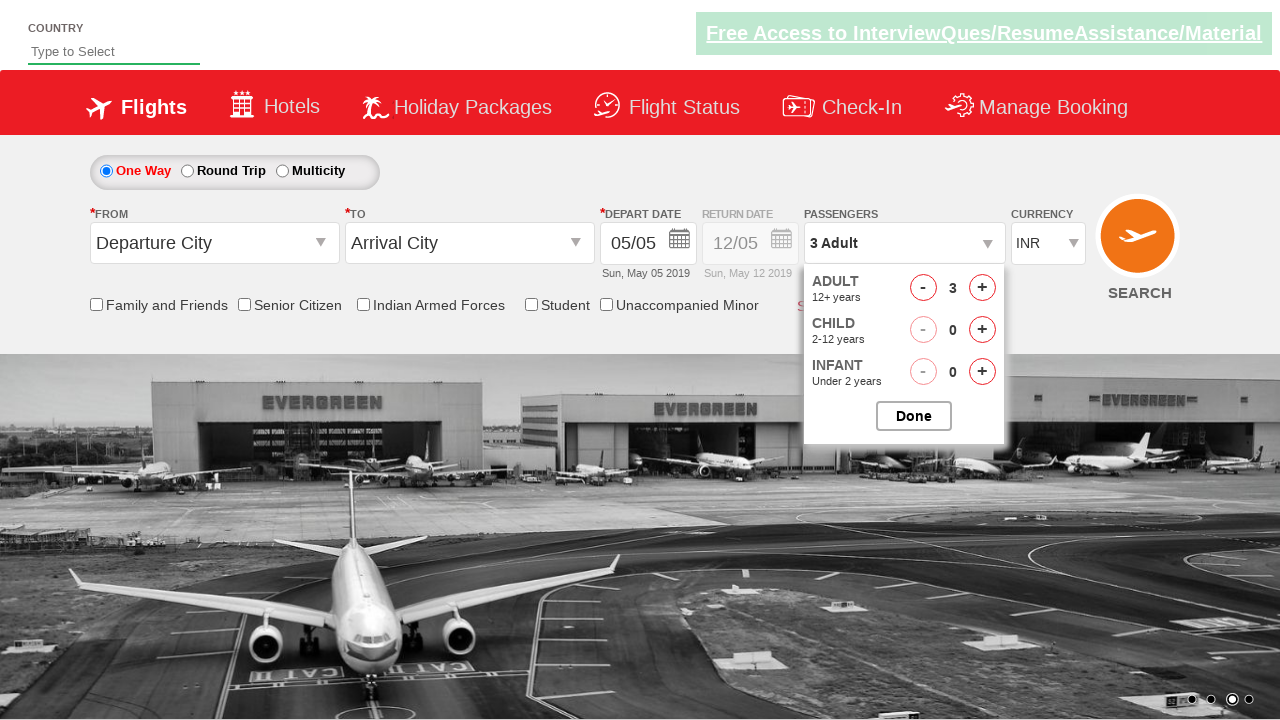

Clicked 'Add Adult' button (iteration 3 of 4) at (982, 288) on #hrefIncAdt
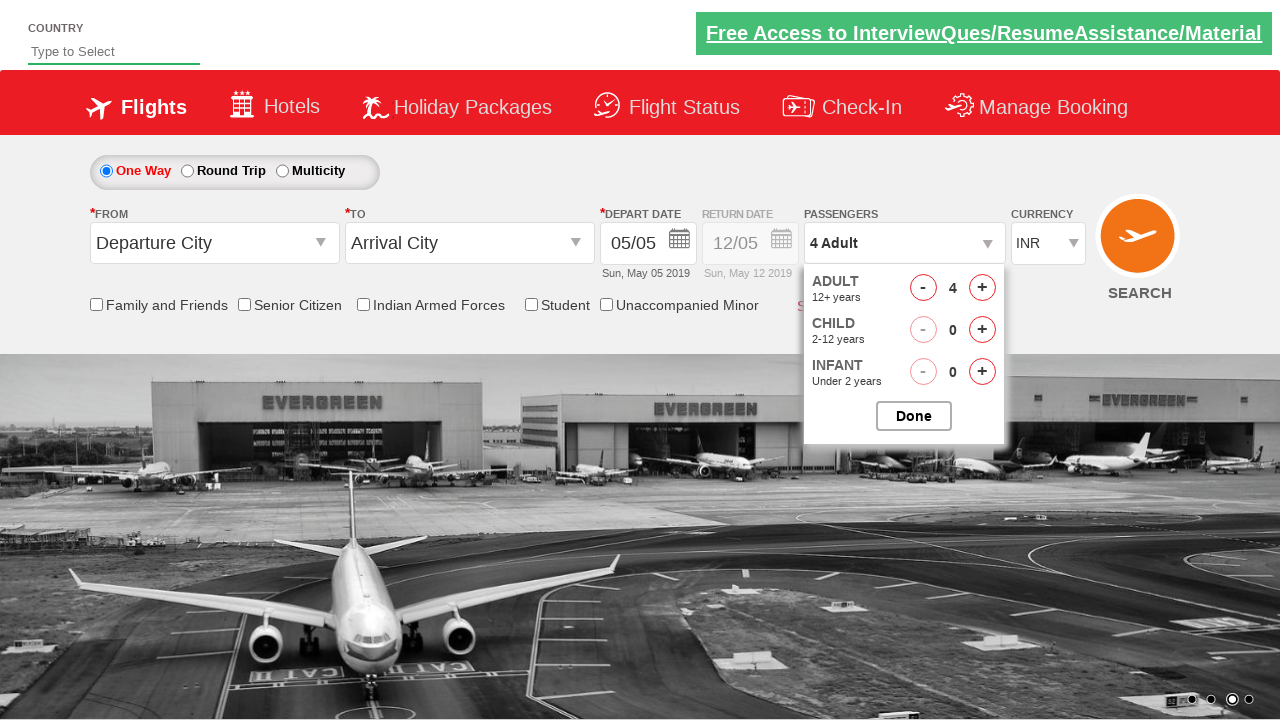

Clicked 'Add Adult' button (iteration 4 of 4) at (982, 288) on #hrefIncAdt
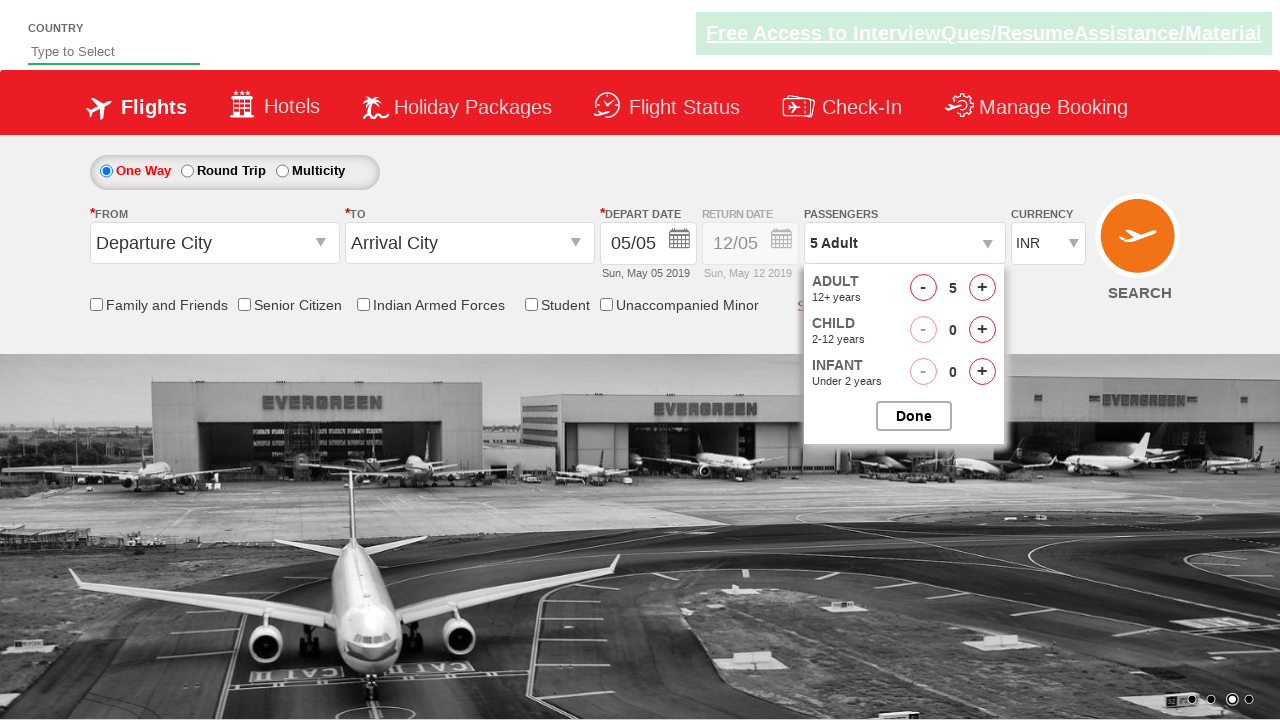

Closed the passenger selection dropdown at (914, 416) on #btnclosepaxoption
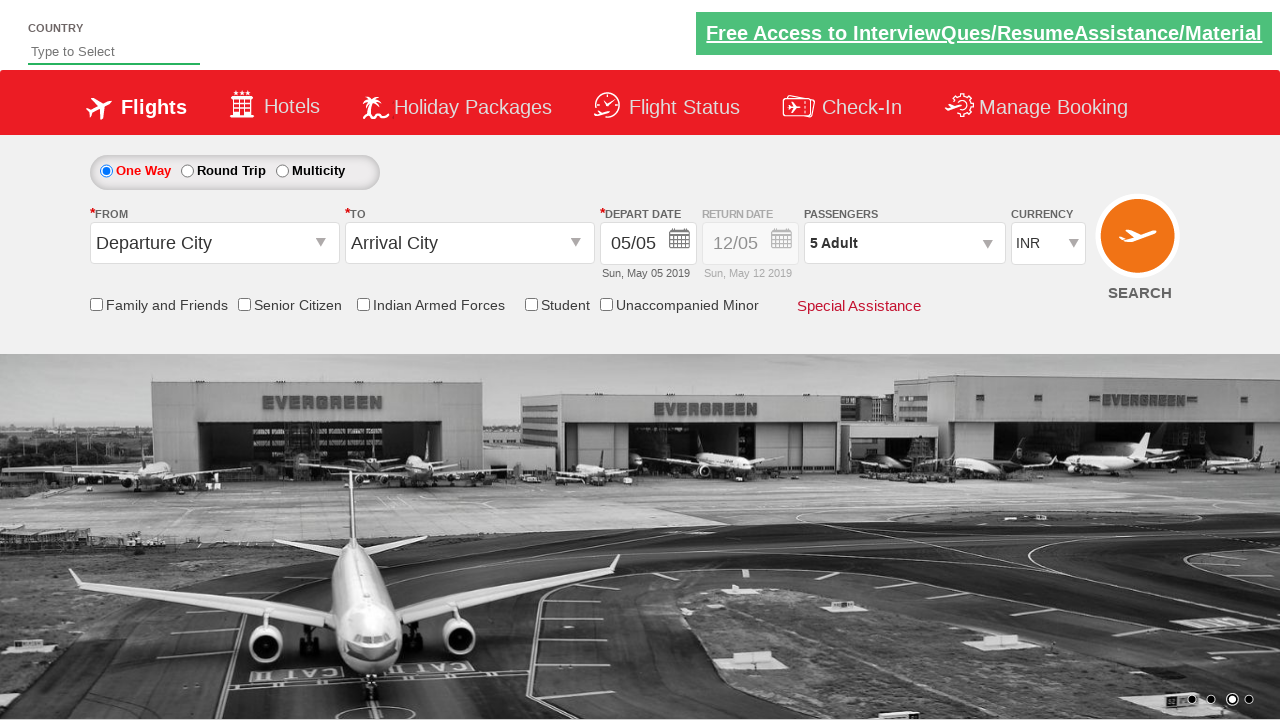

Verified passenger count displays '5 Adult'
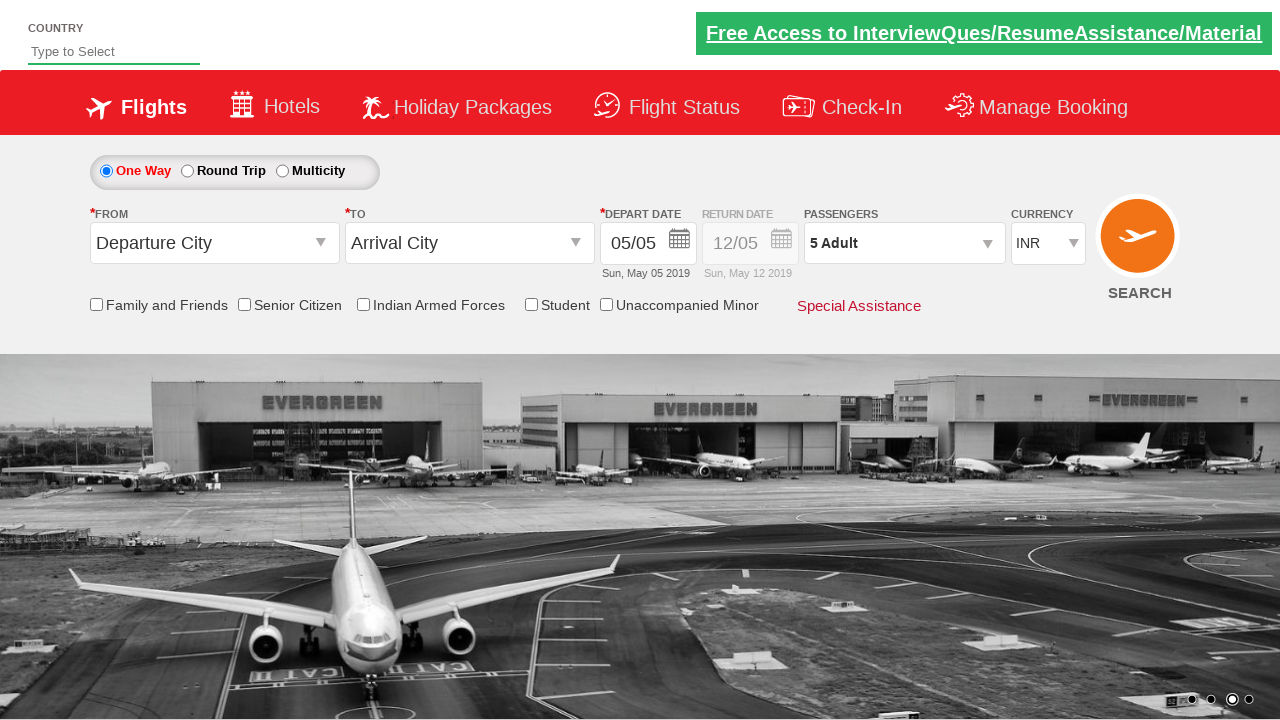

Clicked checkbox for friends and family offer at (96, 304) on input[id*='chk_friendsandfamily']
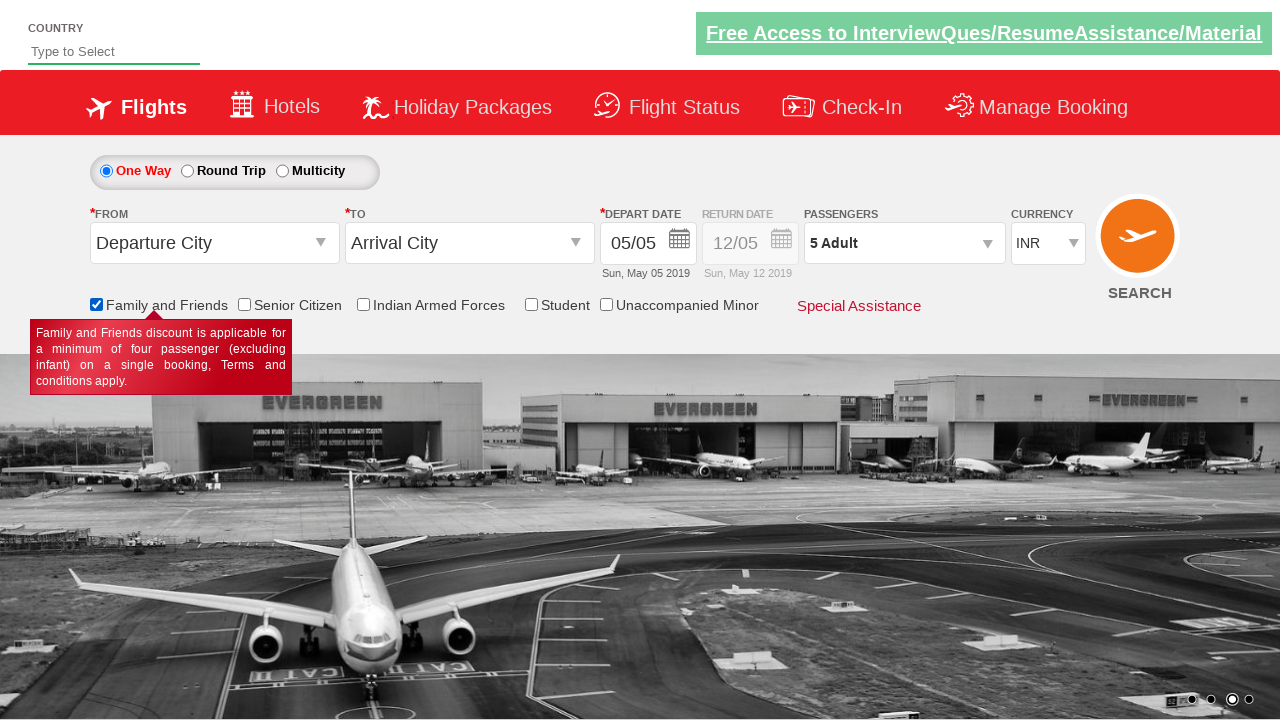

Verified friends and family checkbox is selected
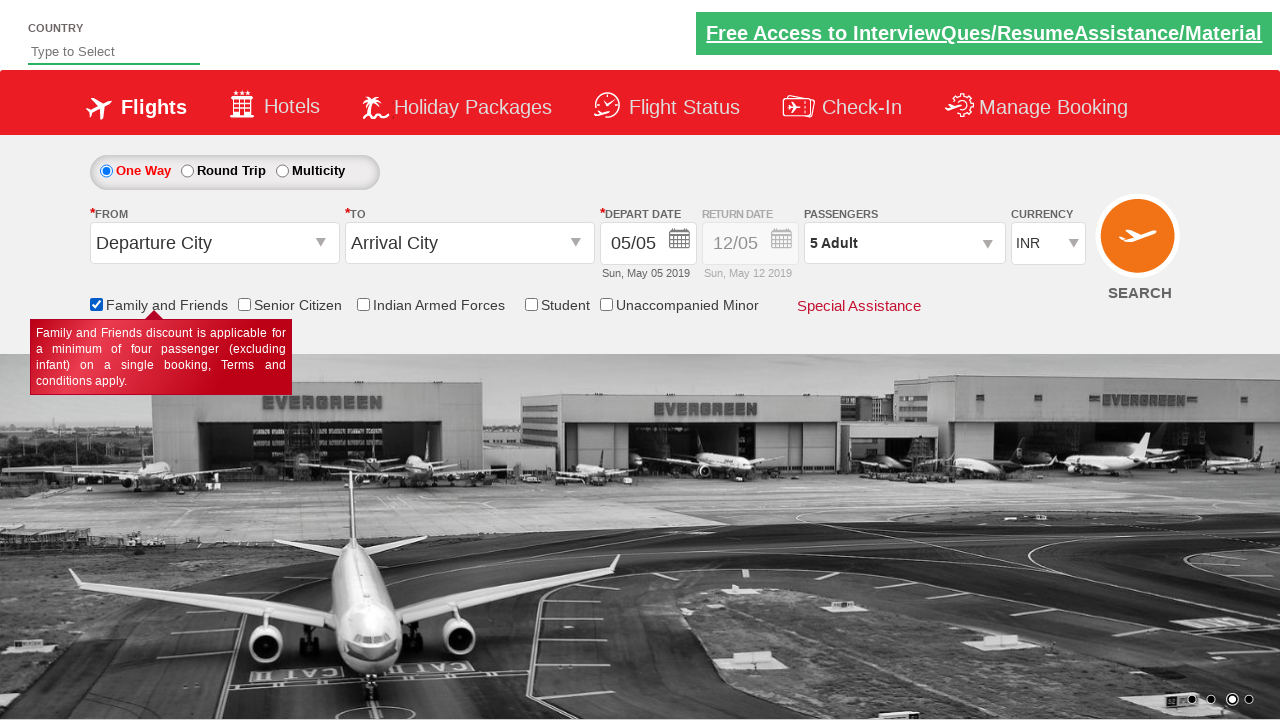

Counted total checkboxes on page: 6
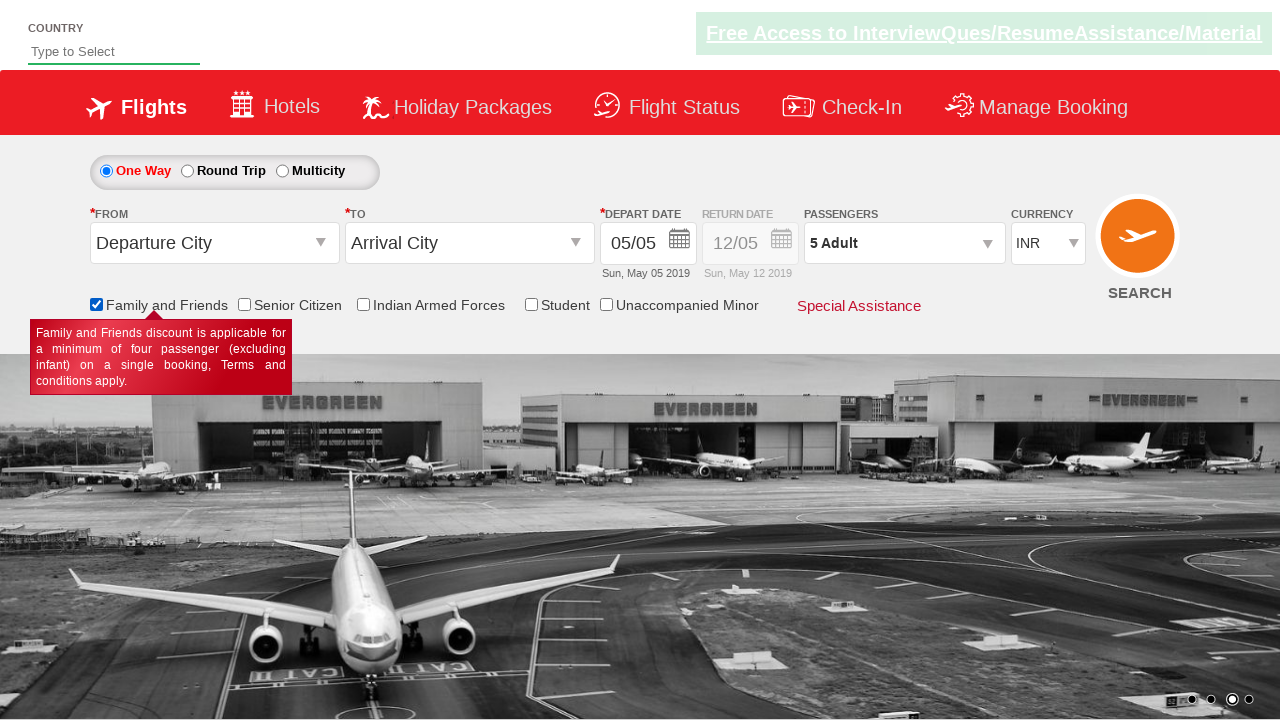

Verified total of 6 checkboxes exist on the page
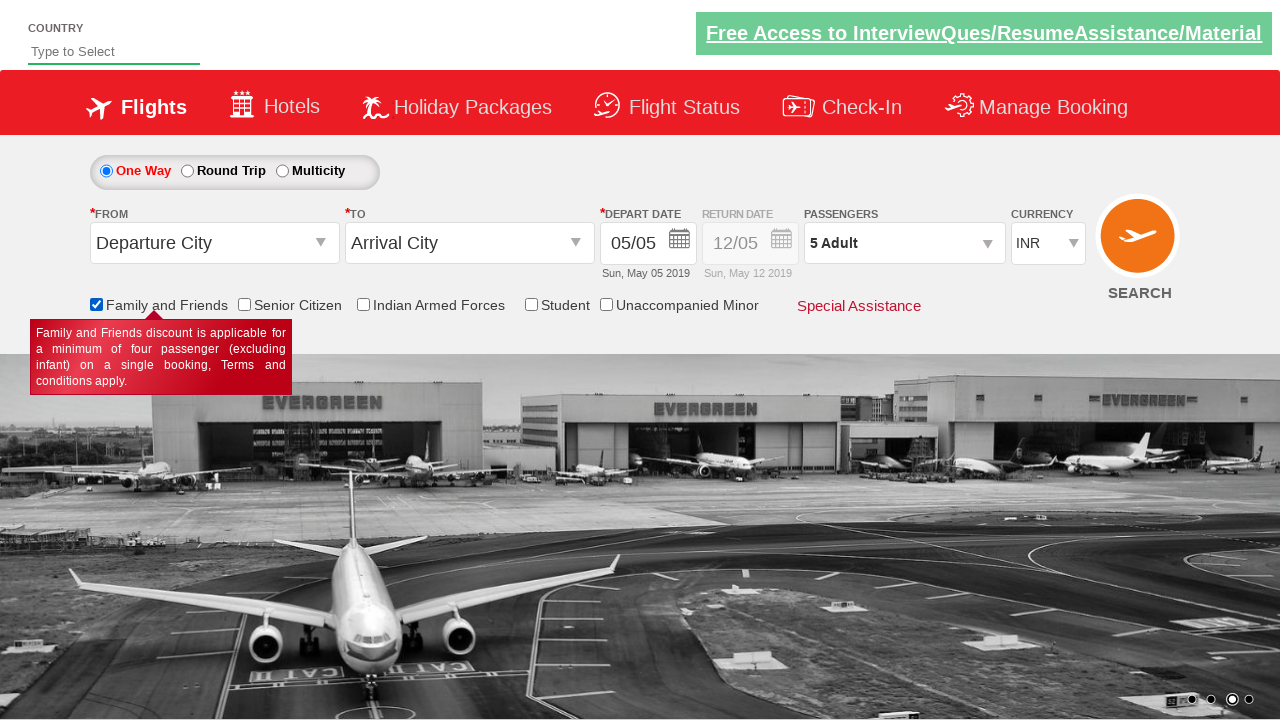

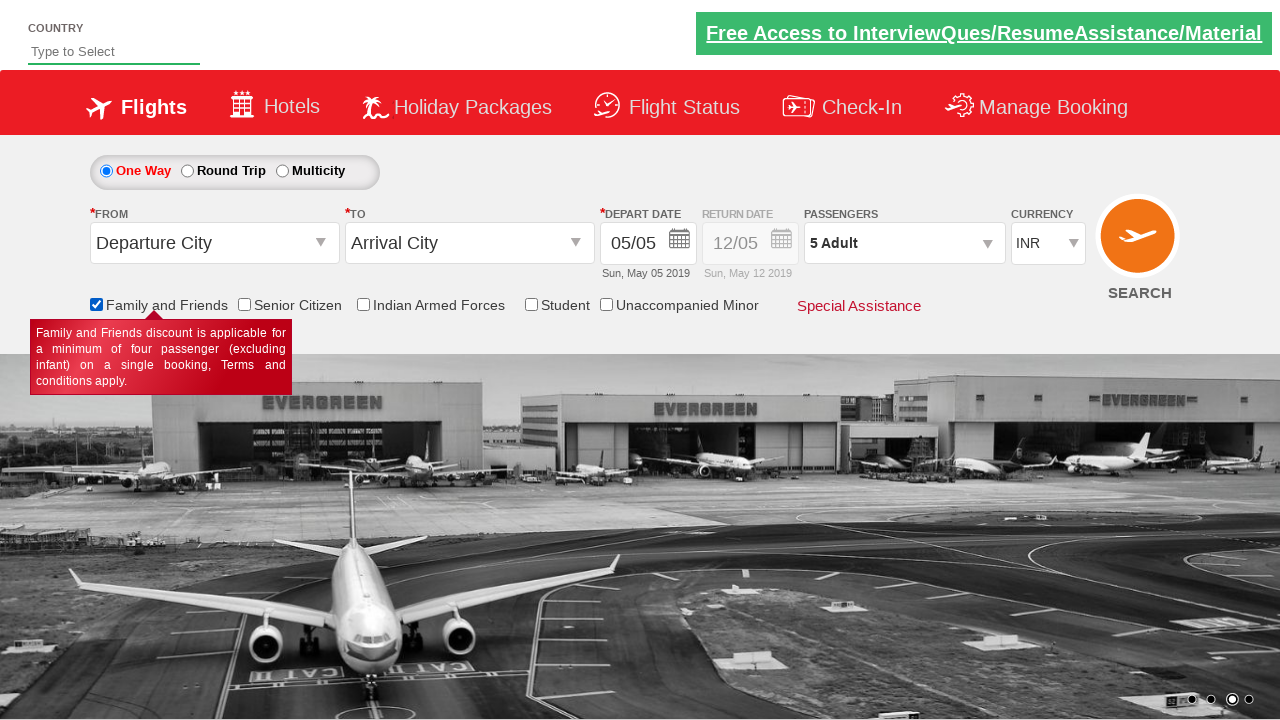